Tests selecting an option from a currency dropdown by visible text and verifies AED is selected

Starting URL: https://rahulshettyacademy.com/dropdownsPractise/

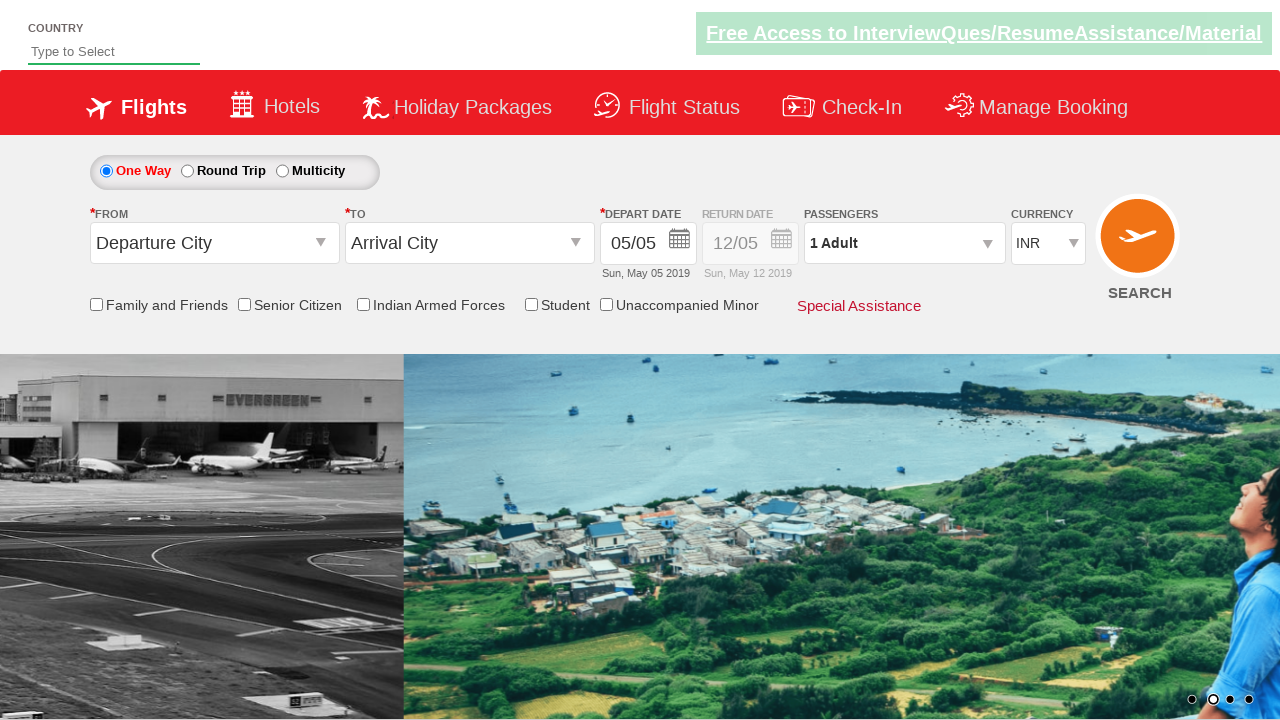

Selected AED option from currency dropdown on #ctl00_mainContent_DropDownListCurrency
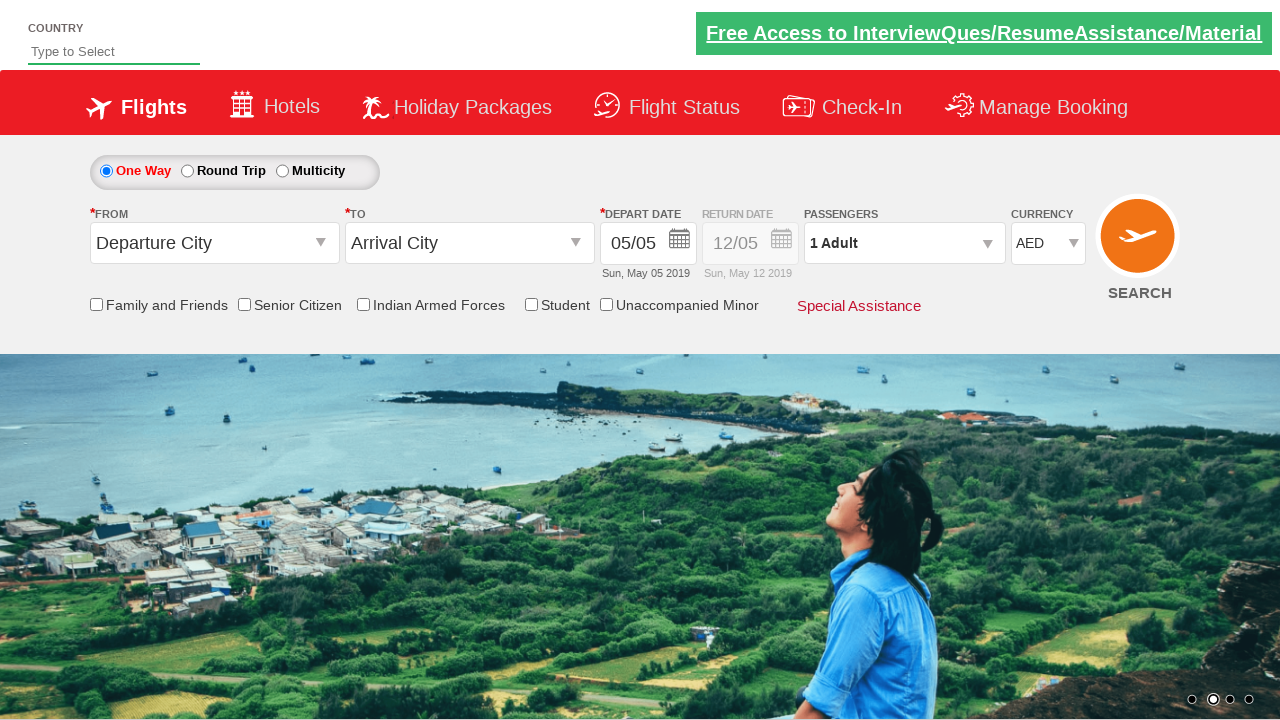

Verified that AED is selected in the currency dropdown
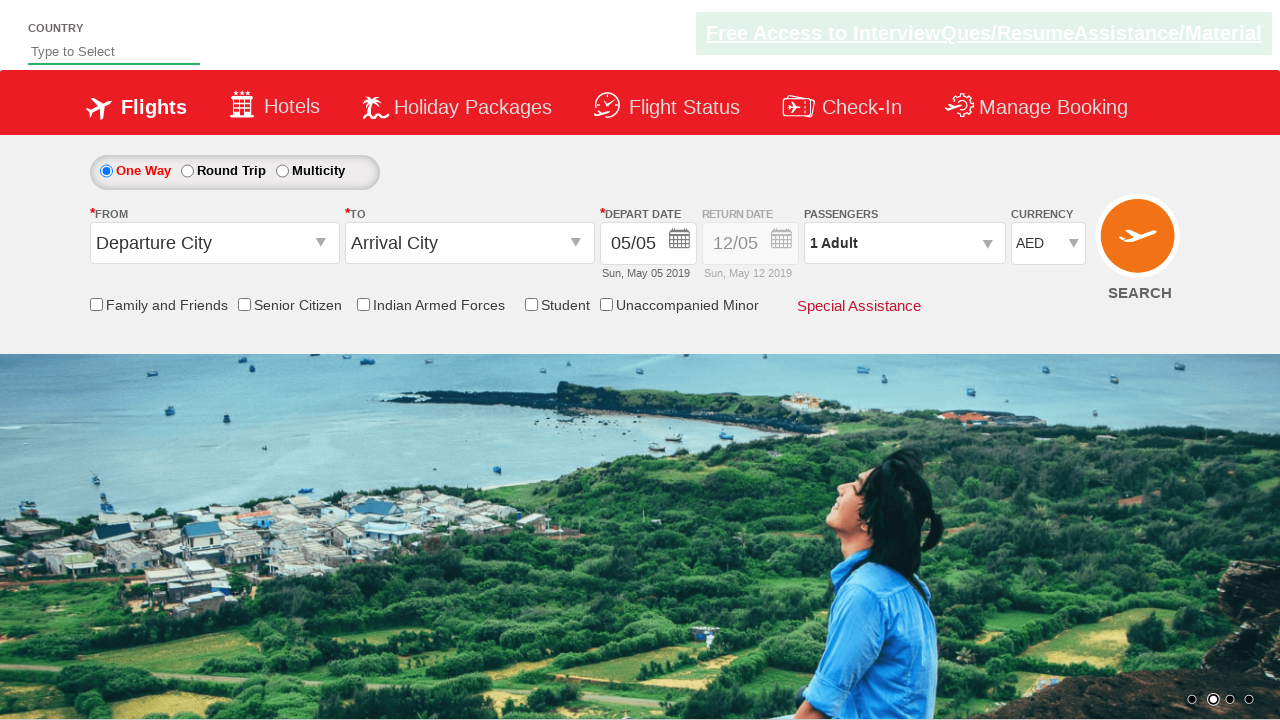

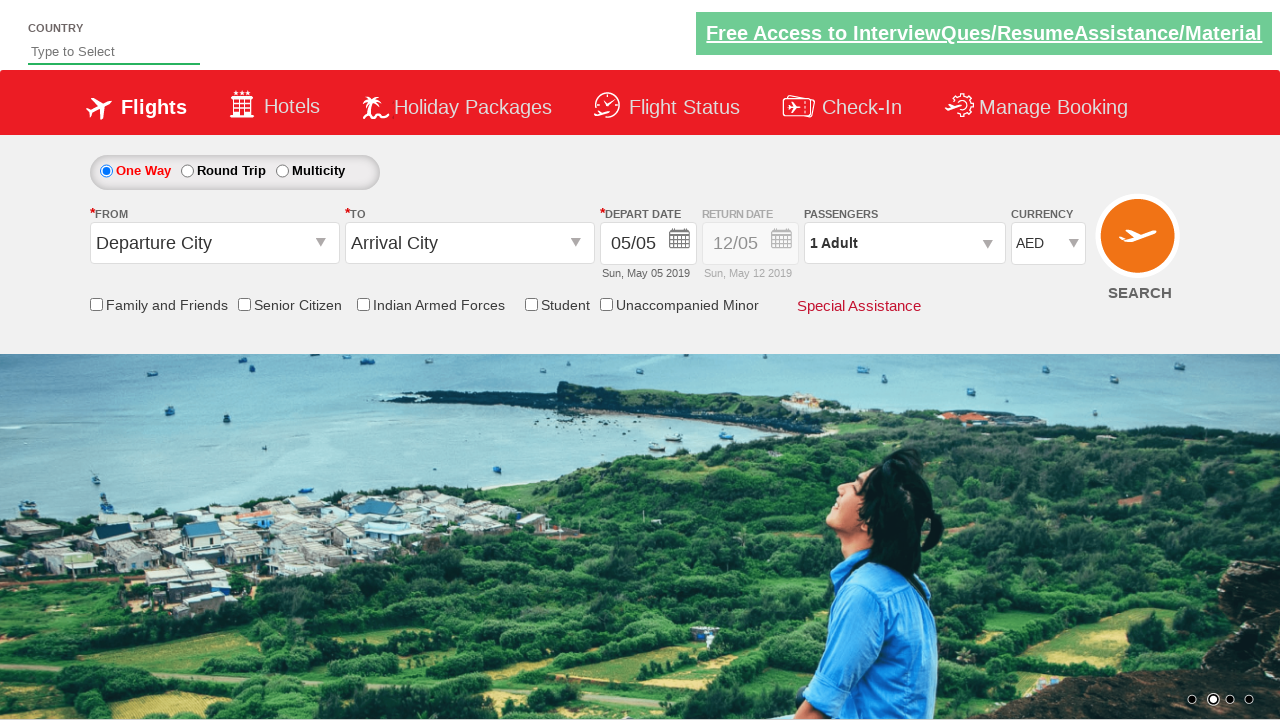